Tests a progress bar by clicking the start button and waiting for it to complete to 100%

Starting URL: https://demoqa.com/progress-bar

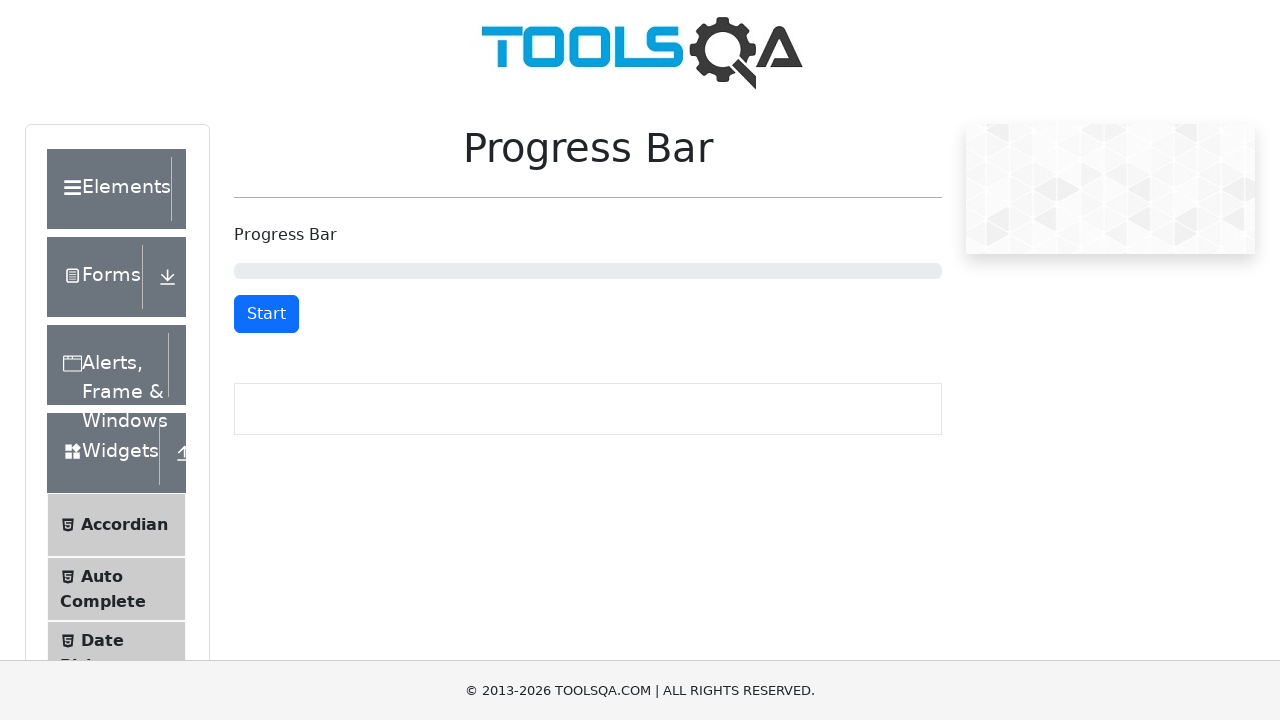

Clicked the Start button to begin the progress bar at (266, 314) on #startStopButton
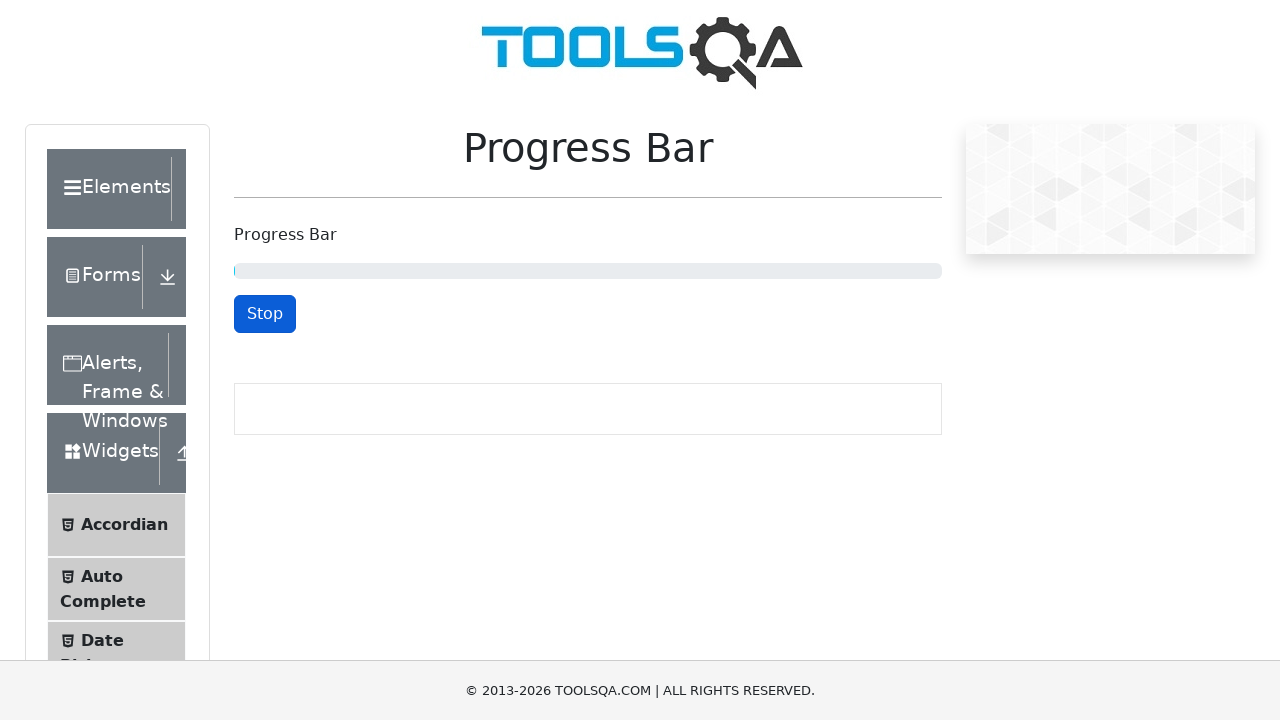

Progress bar reached 100% completion
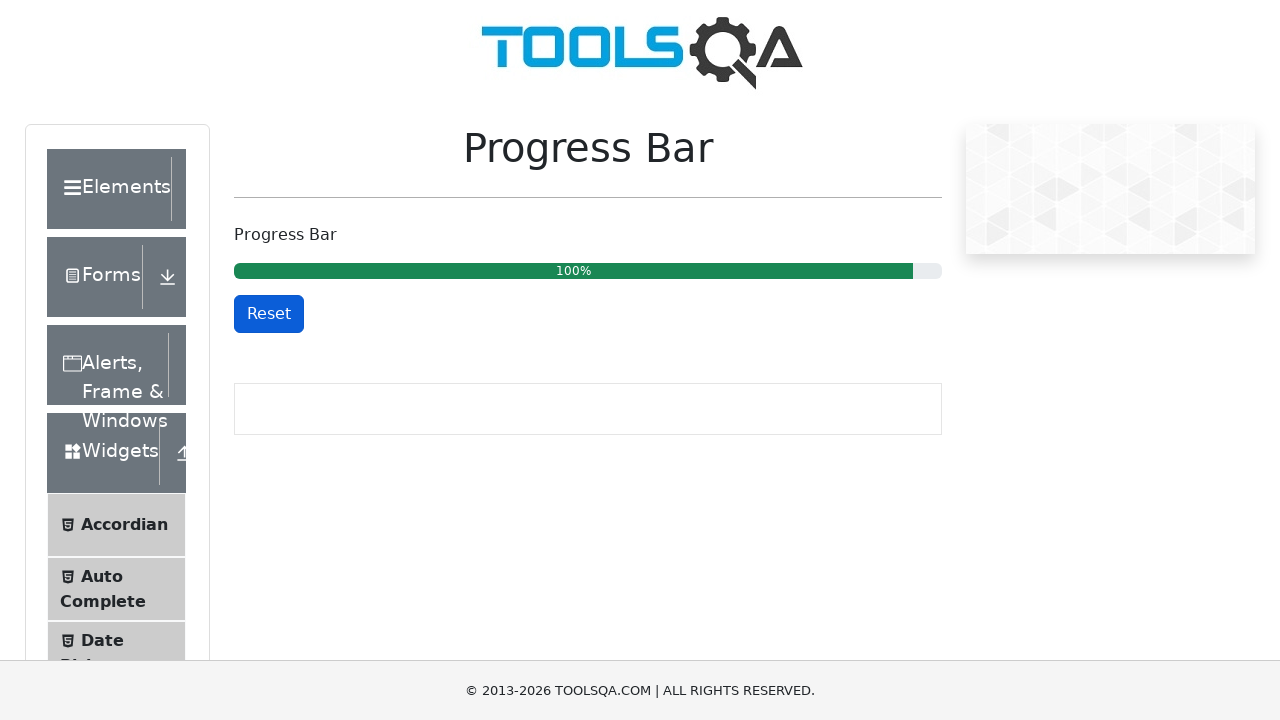

Retrieved progress bar aria-valuenow attribute
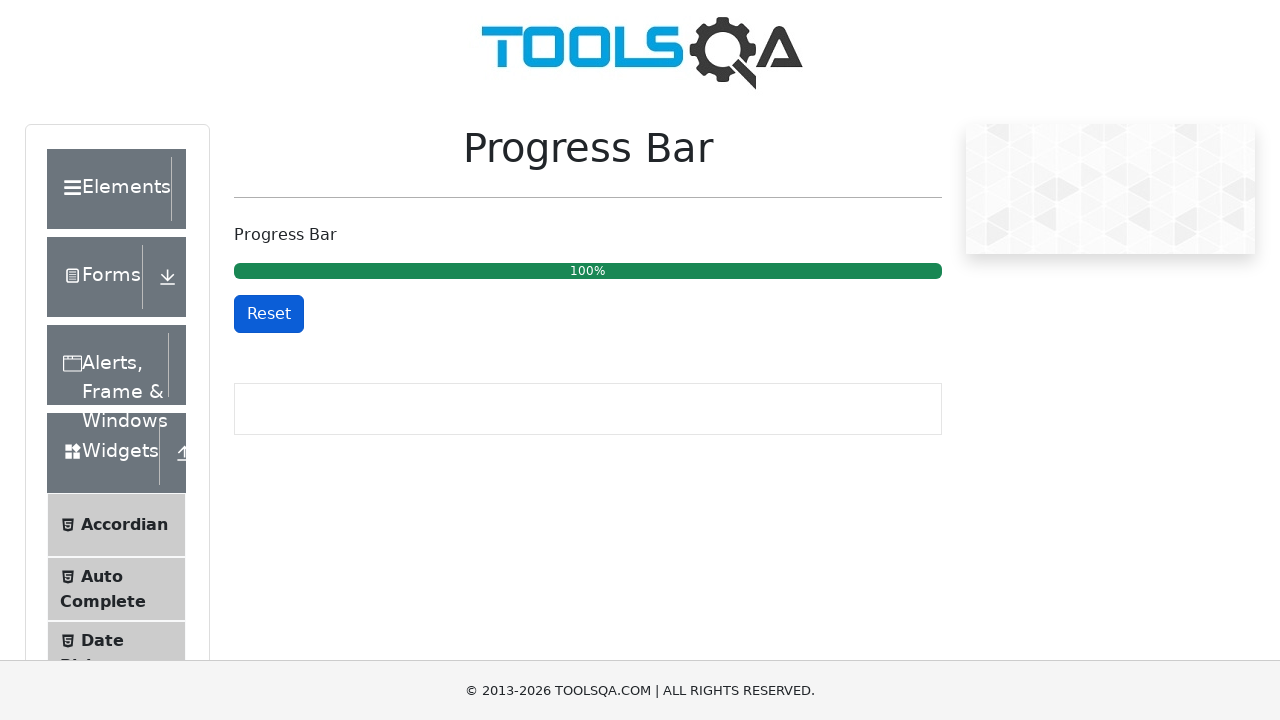

Asserted that progress bar value is 100%
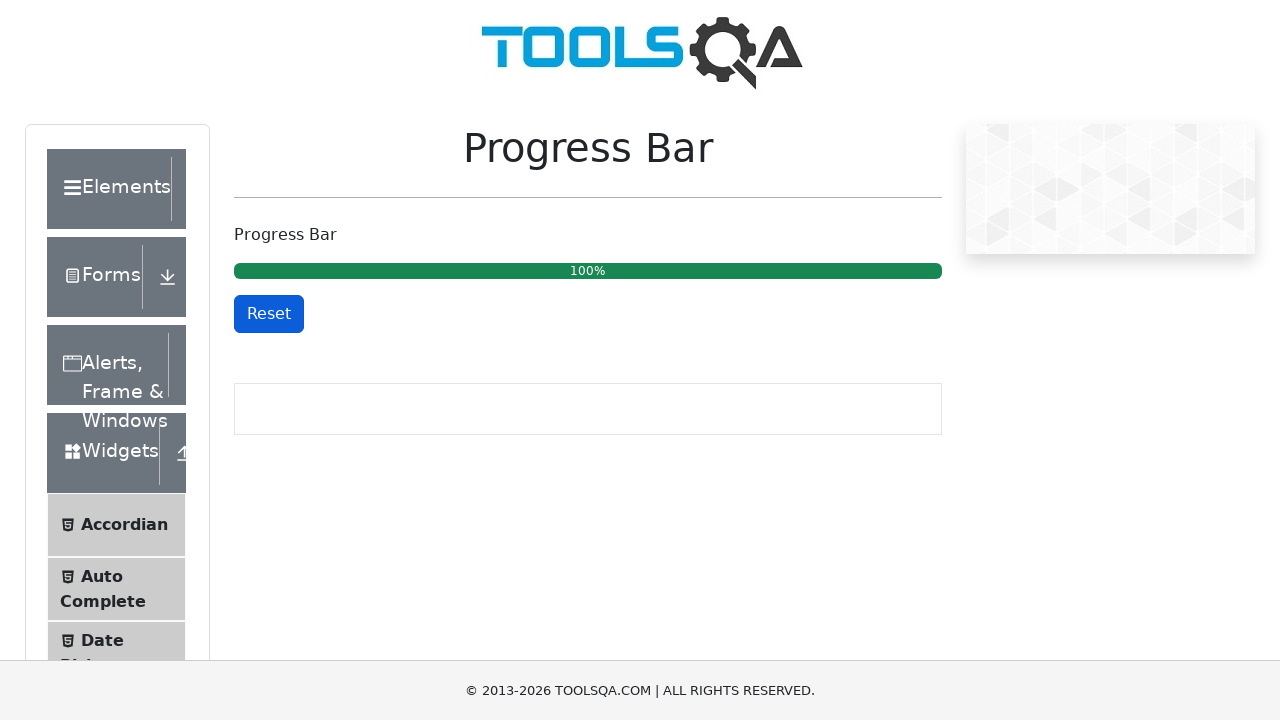

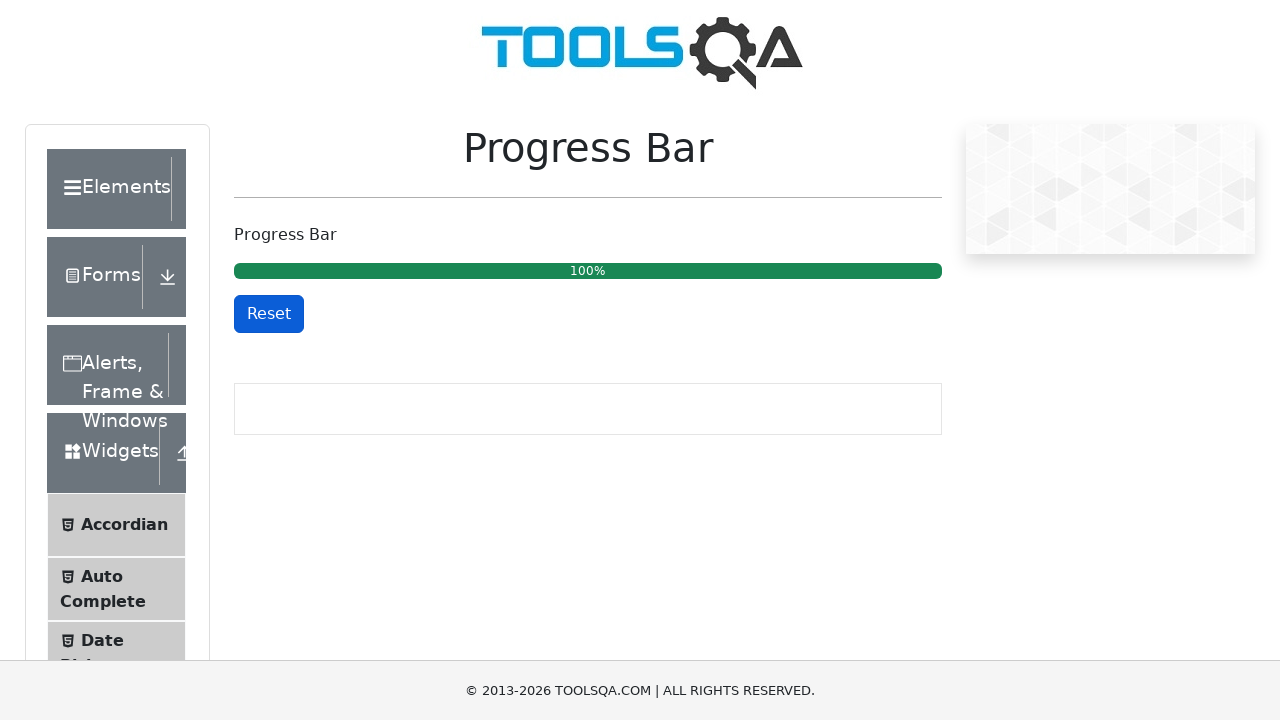